Fills out a practice registration form with randomly generated personal information including name, email, phone, date of birth, subjects, hobbies, and address, then submits the form and verifies the submission modal.

Starting URL: https://demoqa.com/automation-practice-form

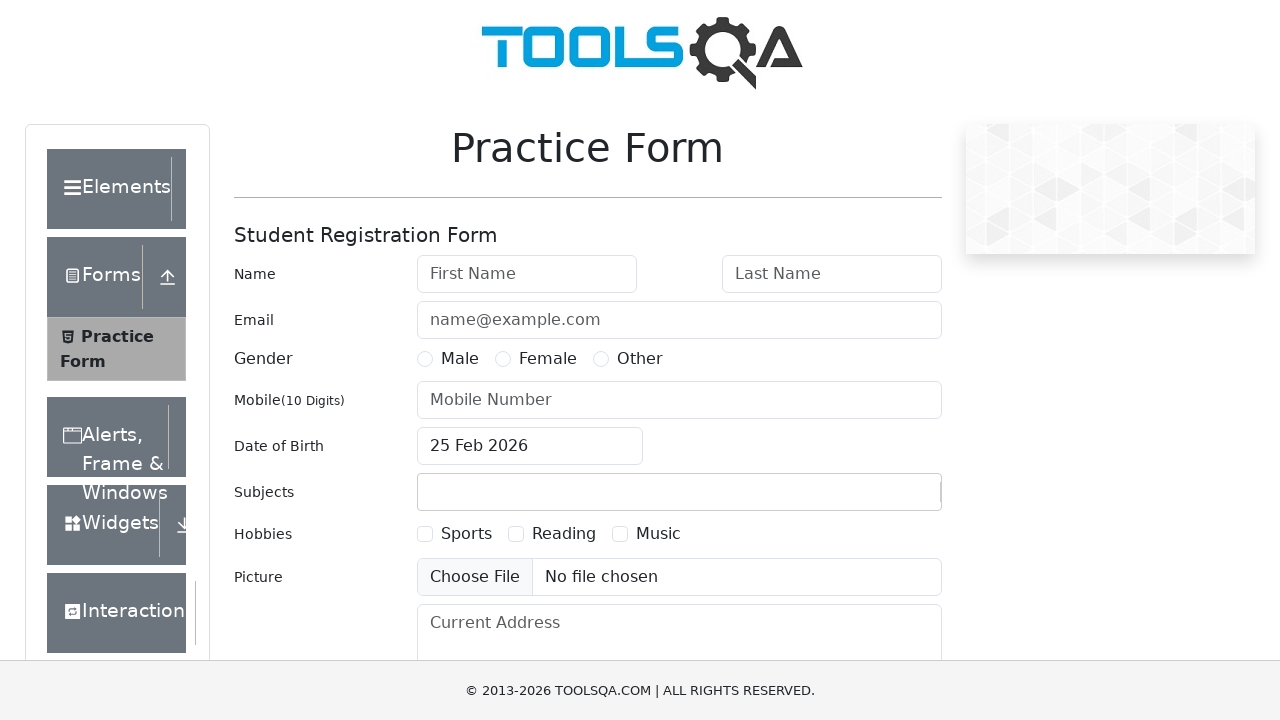

Filled first name field with 'John' on #firstName
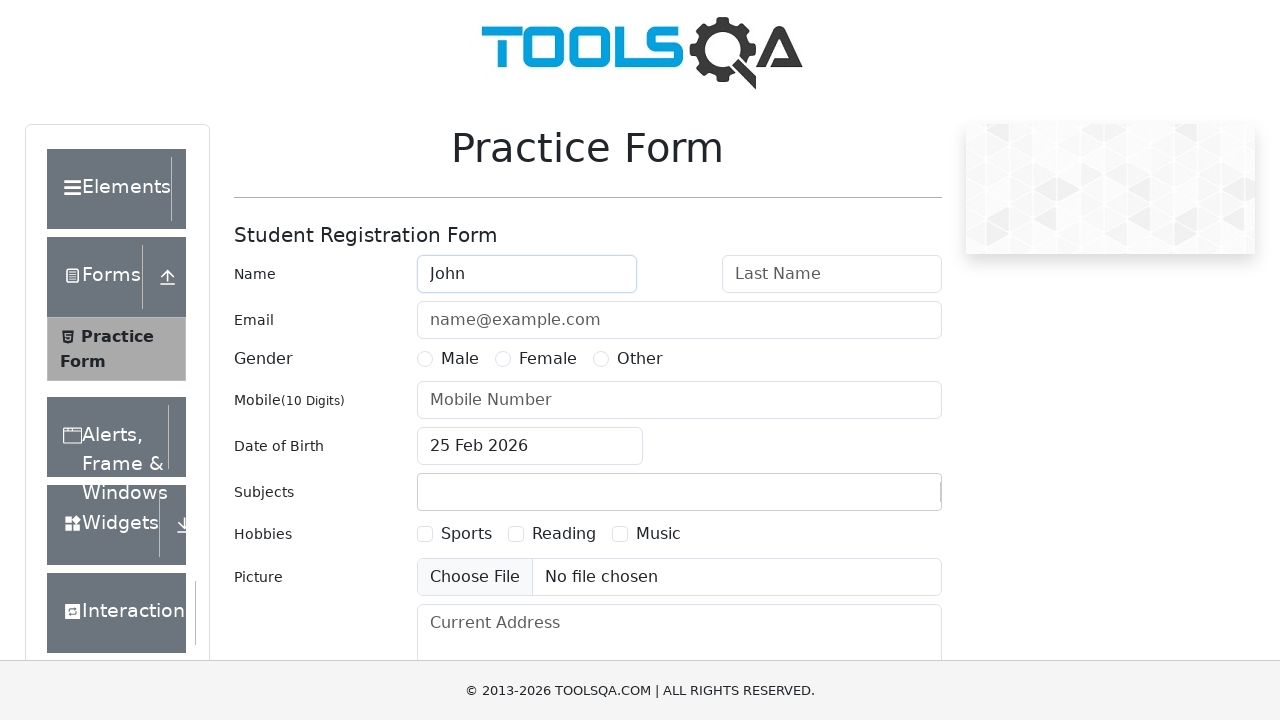

Filled last name field with 'Smith' on #lastName
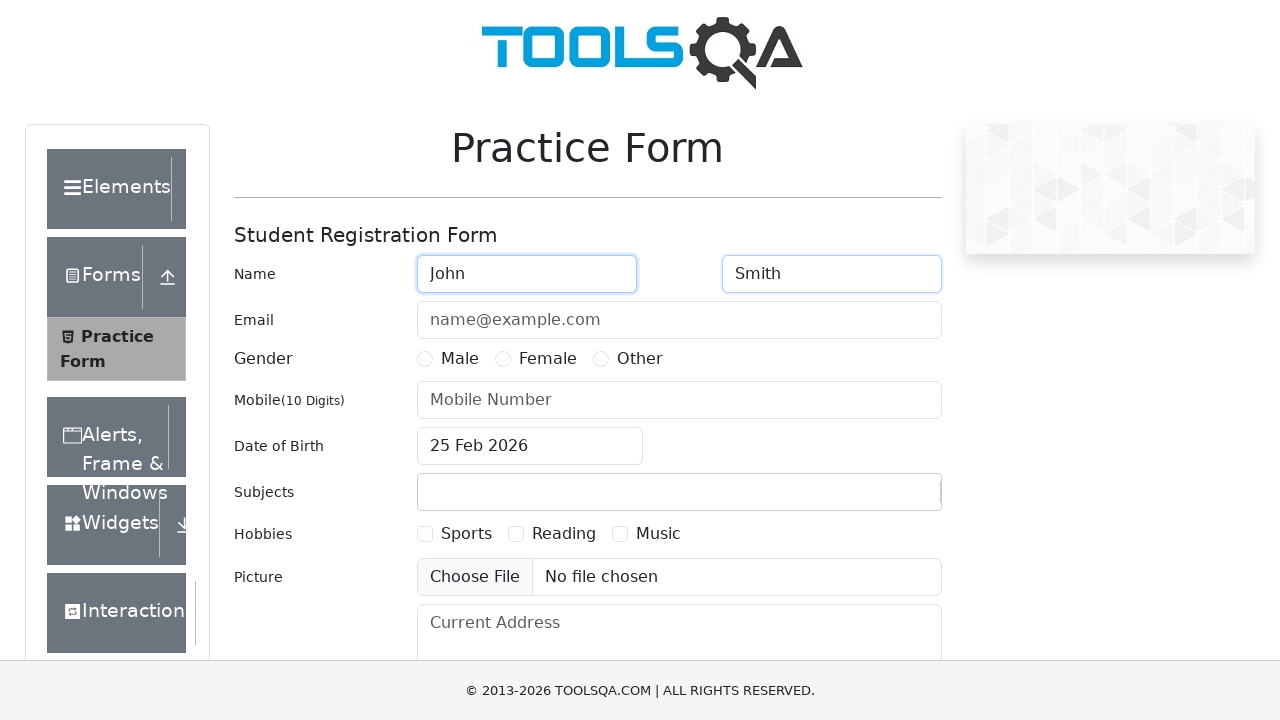

Filled email field with 'john.smith@example.com' on #userEmail
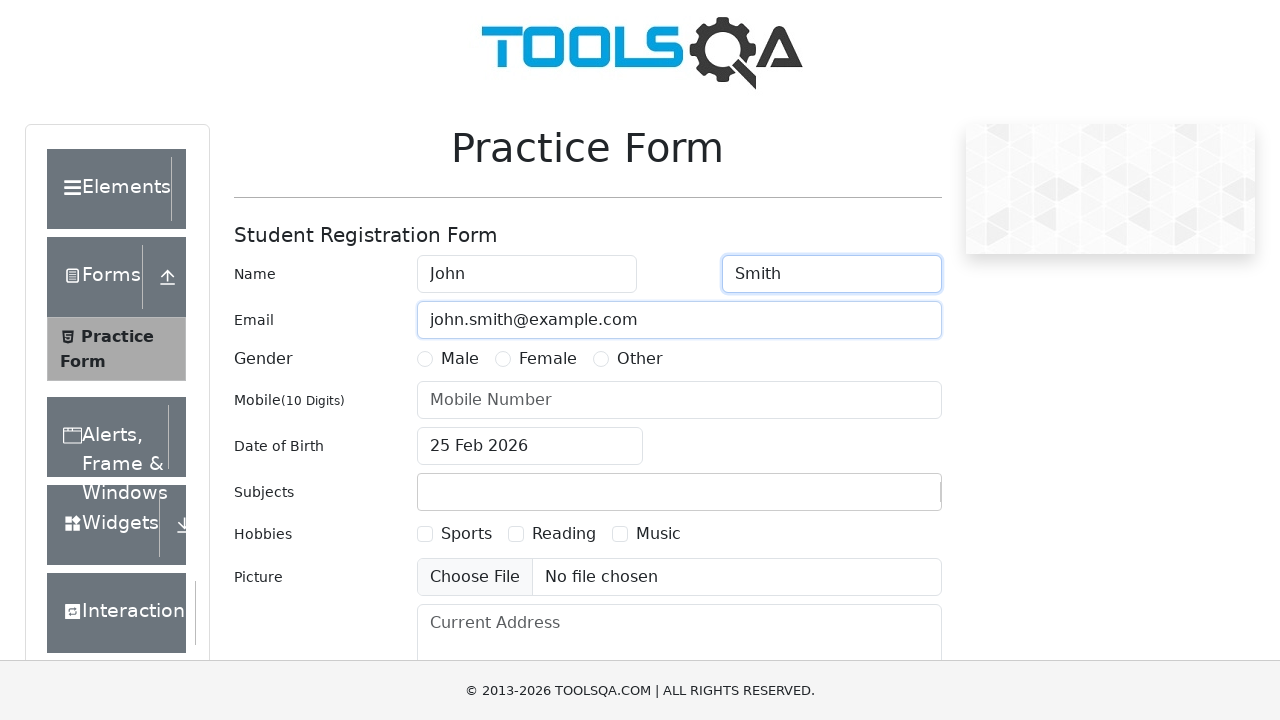

Selected 'Male' gender option at (460, 359) on label:has-text('Male')
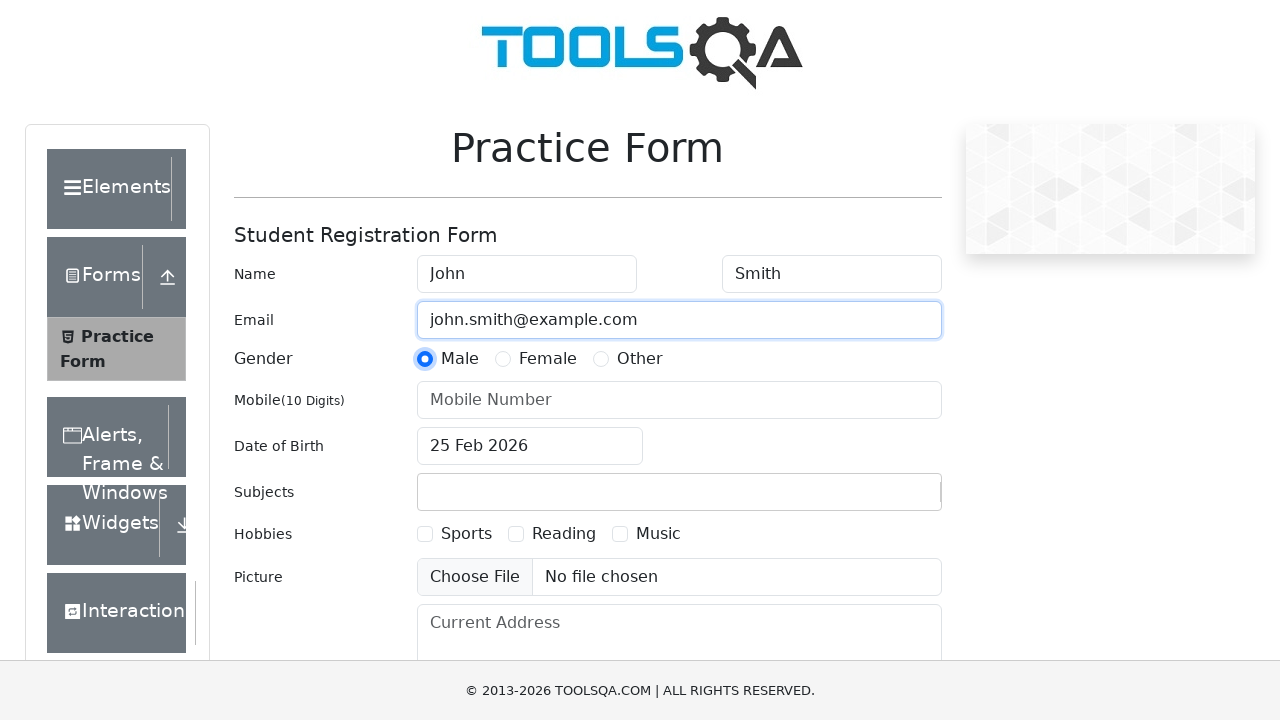

Filled mobile number field with '5551234567' on #userNumber
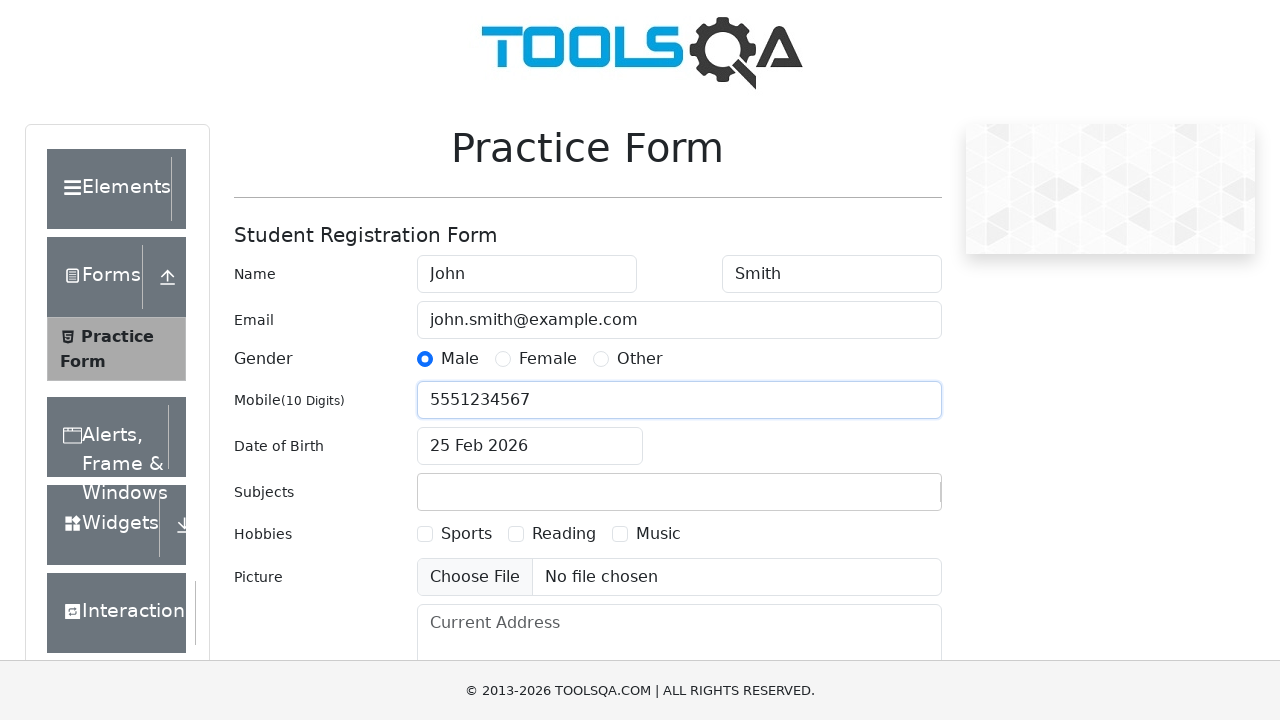

Clicked date of birth input field at (530, 446) on #dateOfBirthInput
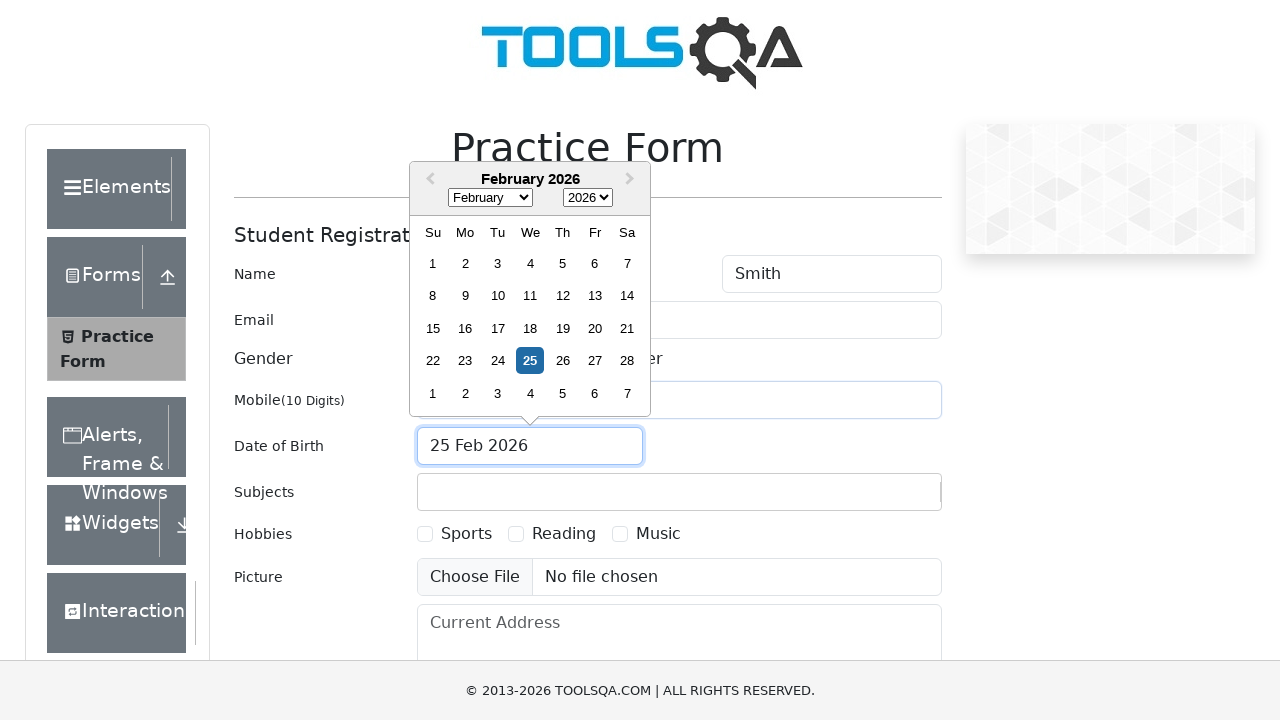

Selected month 'May' (index 4) from date picker on .react-datepicker__month-select
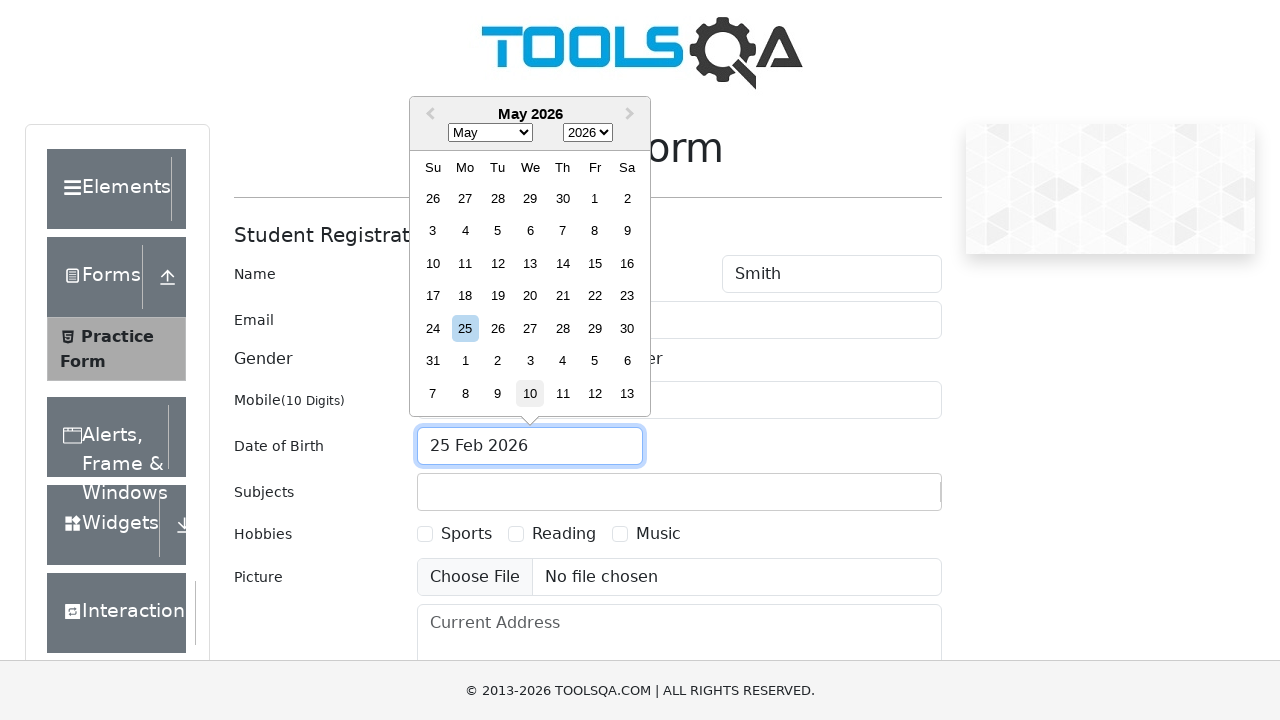

Selected year '1990' from date picker on .react-datepicker__year-select
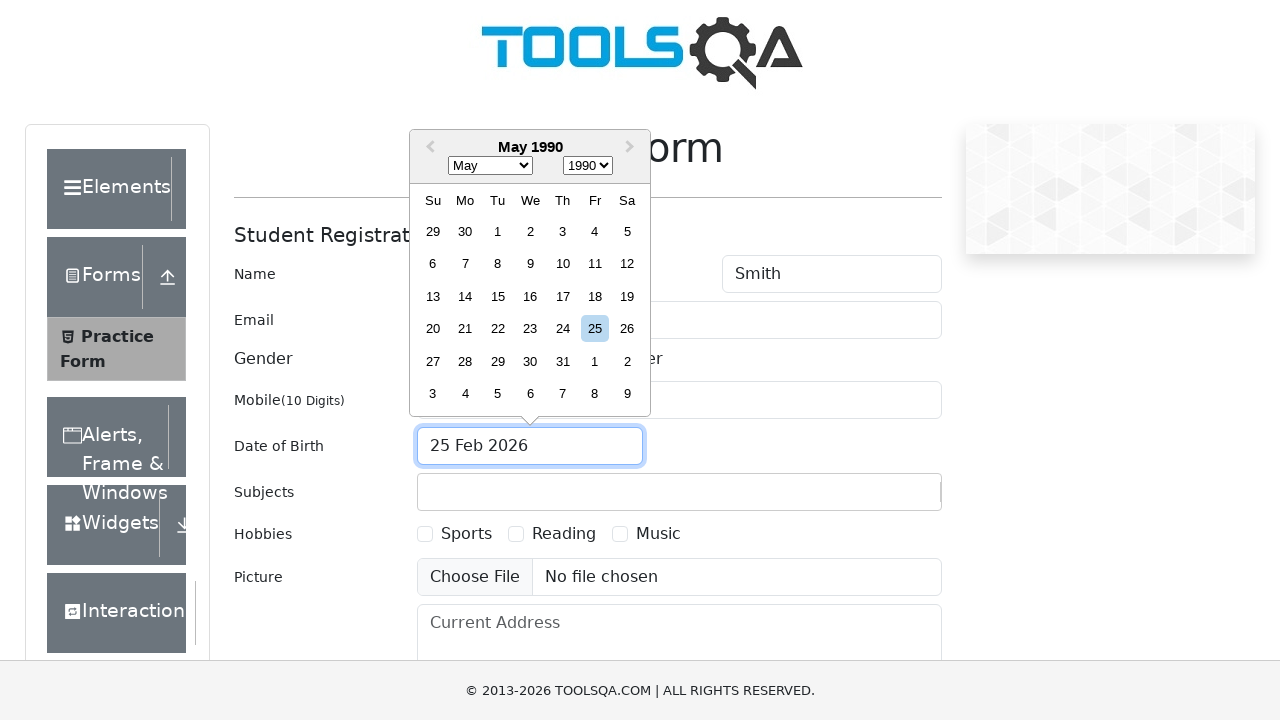

Selected day '15' from date picker at (498, 296) on .react-datepicker__day--015:not(.react-datepicker__day--outside-month)
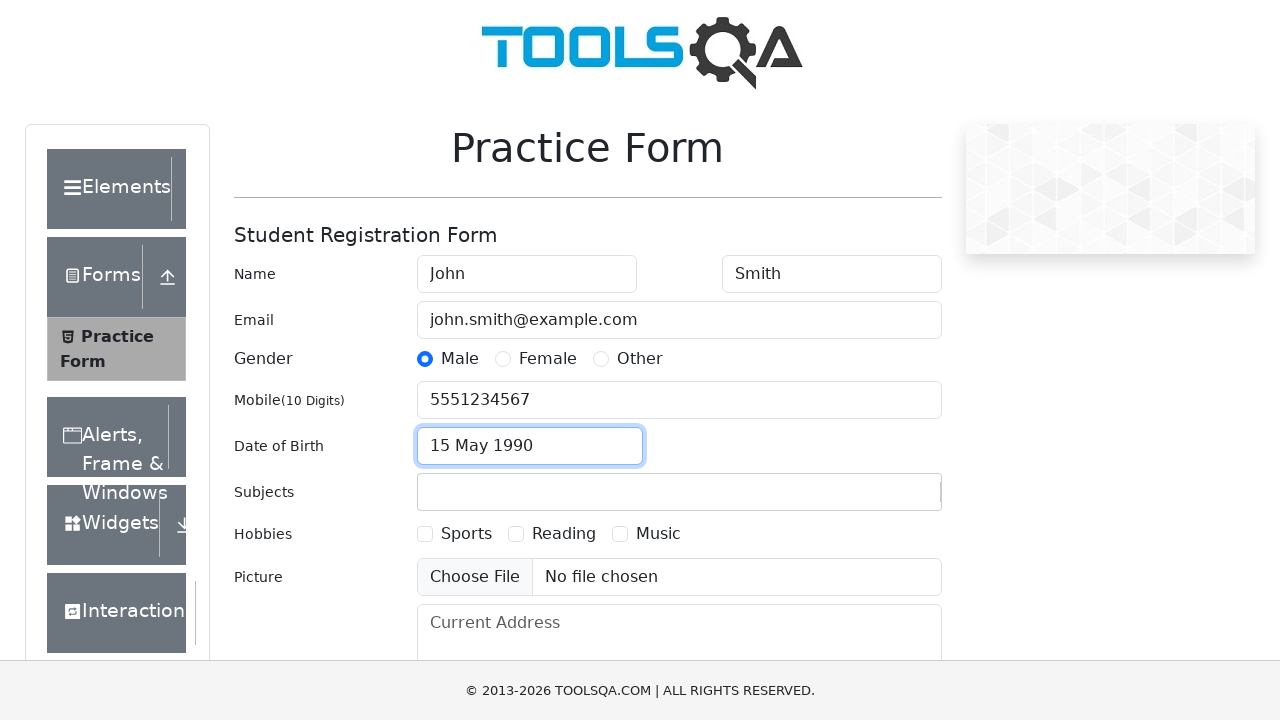

Filled subjects input field with 'Maths' on #subjectsInput
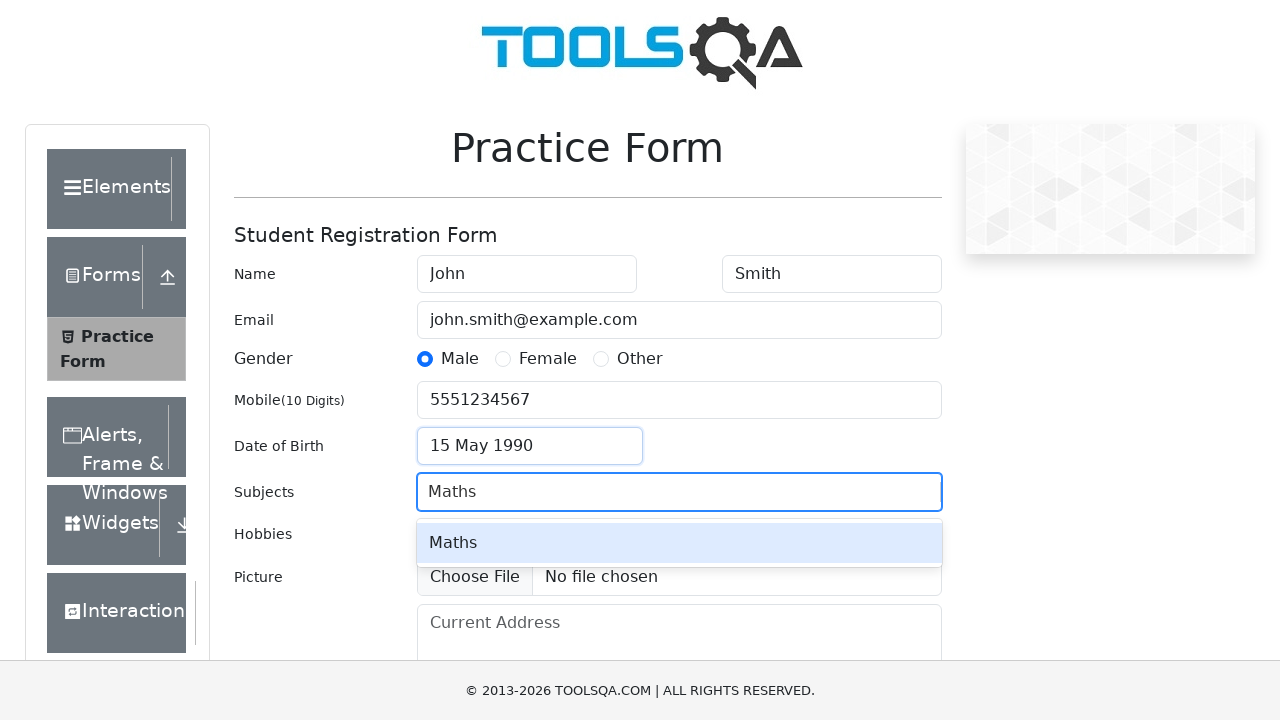

Pressed Enter to confirm 'Maths' subject selection on #subjectsInput
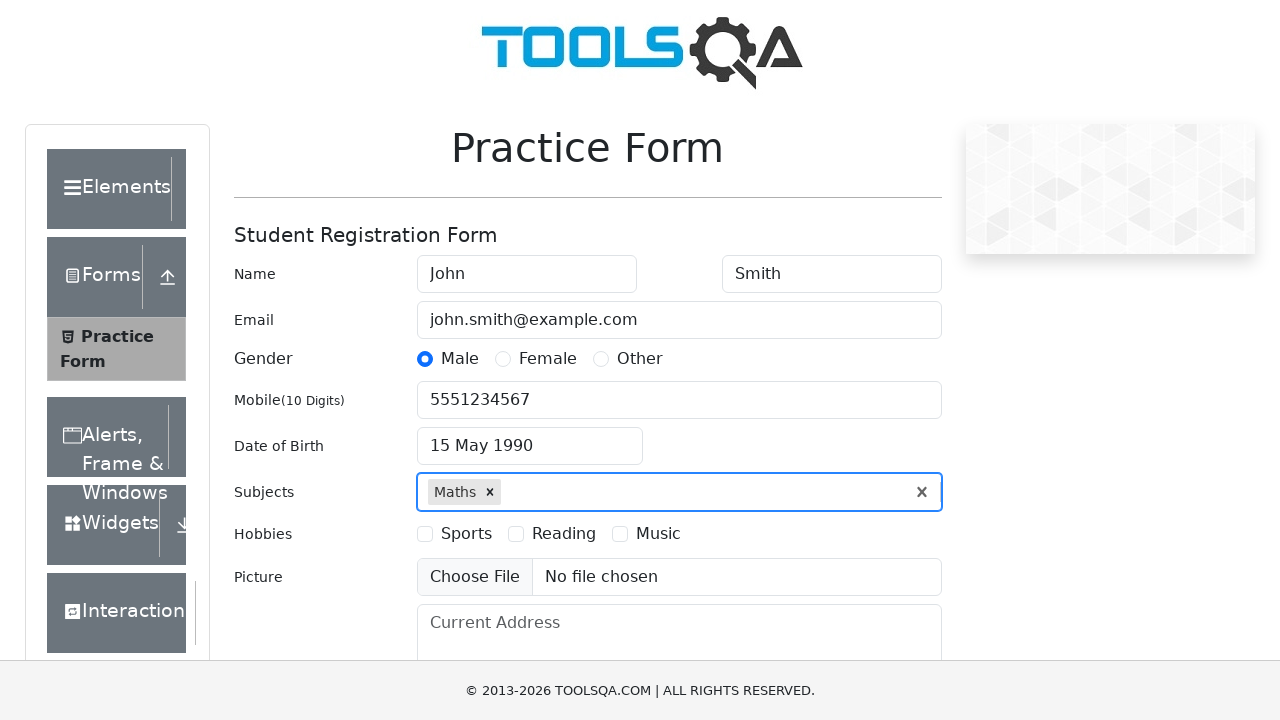

Selected 'Sports' hobby checkbox at (466, 534) on label:has-text('Sports')
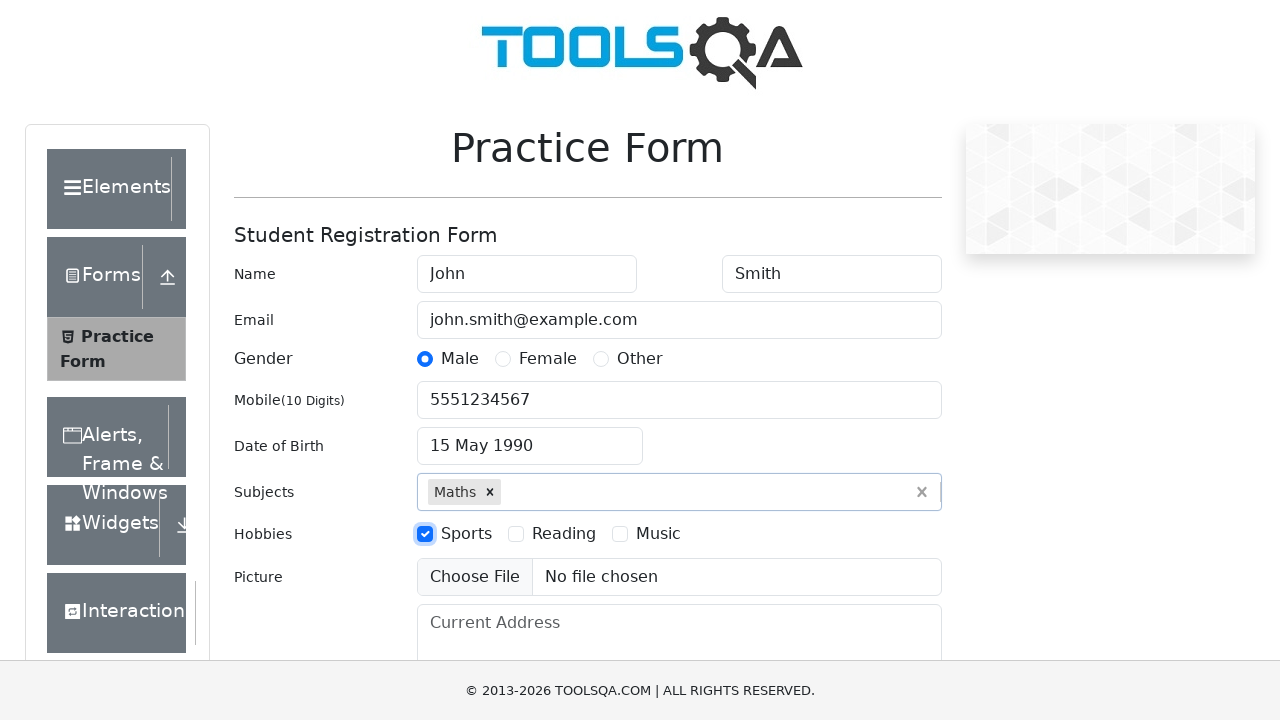

Filled current address field with '123 Main Street, Anytown, USA 12345' on #currentAddress
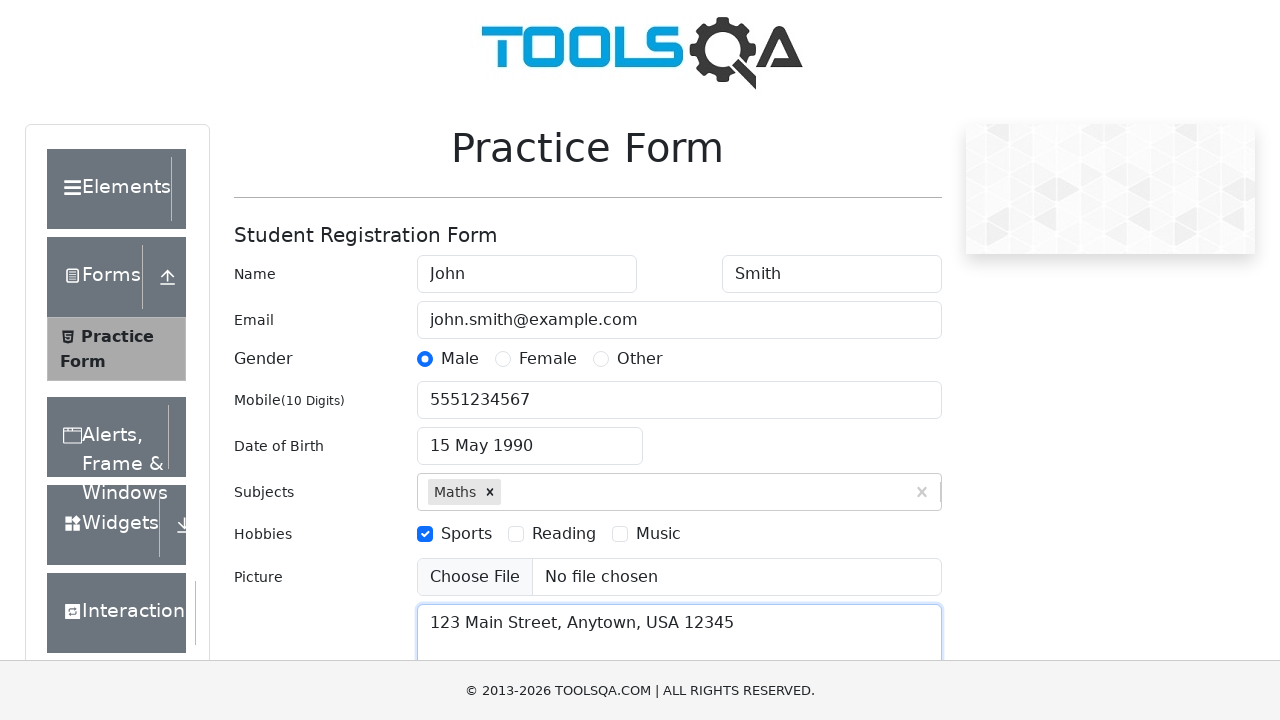

Clicked state dropdown to open options at (527, 437) on #state
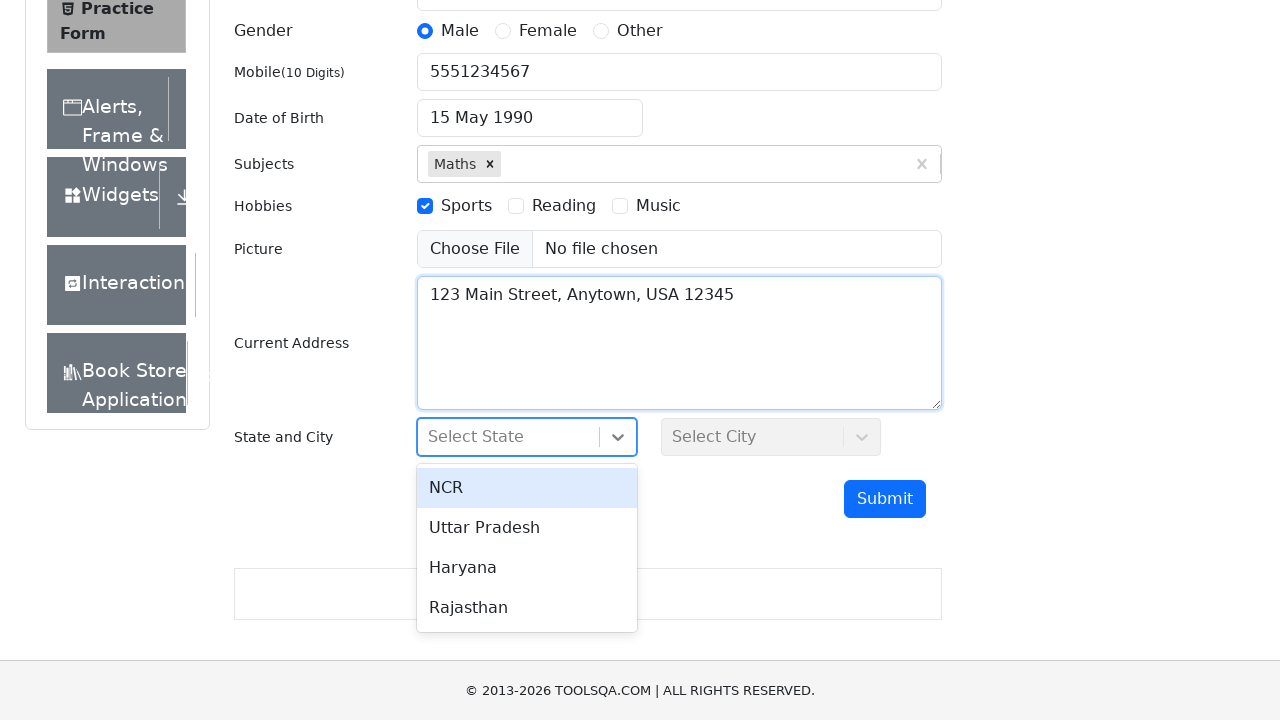

Selected 'NCR' state option at (527, 488) on #react-select-3-option-0
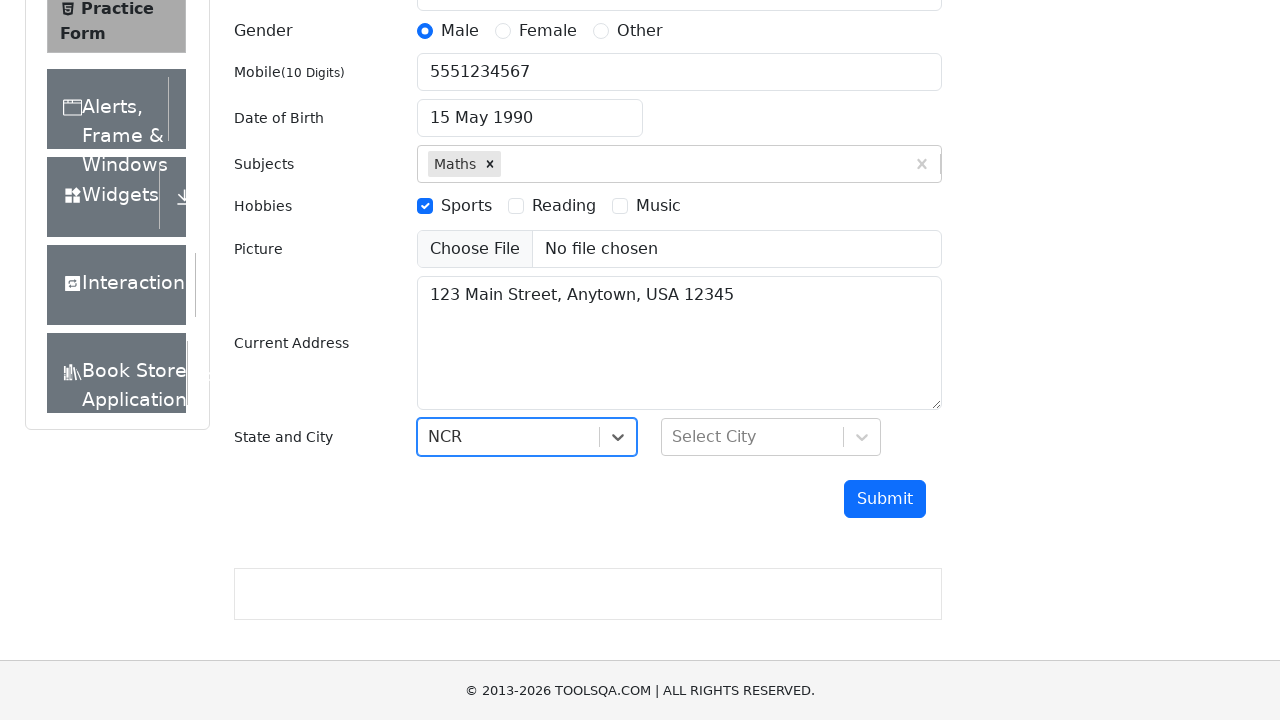

Clicked city dropdown to open options at (771, 437) on #city
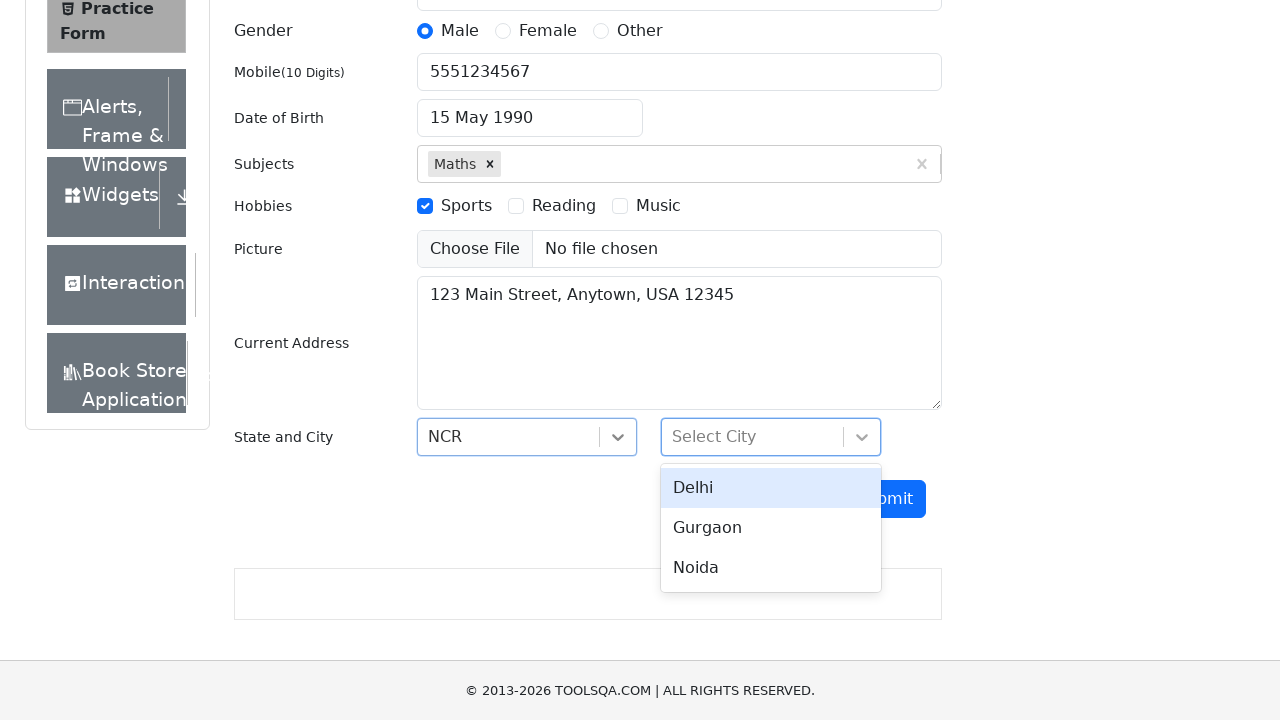

Selected 'Delhi' city option at (771, 488) on #react-select-4-option-0
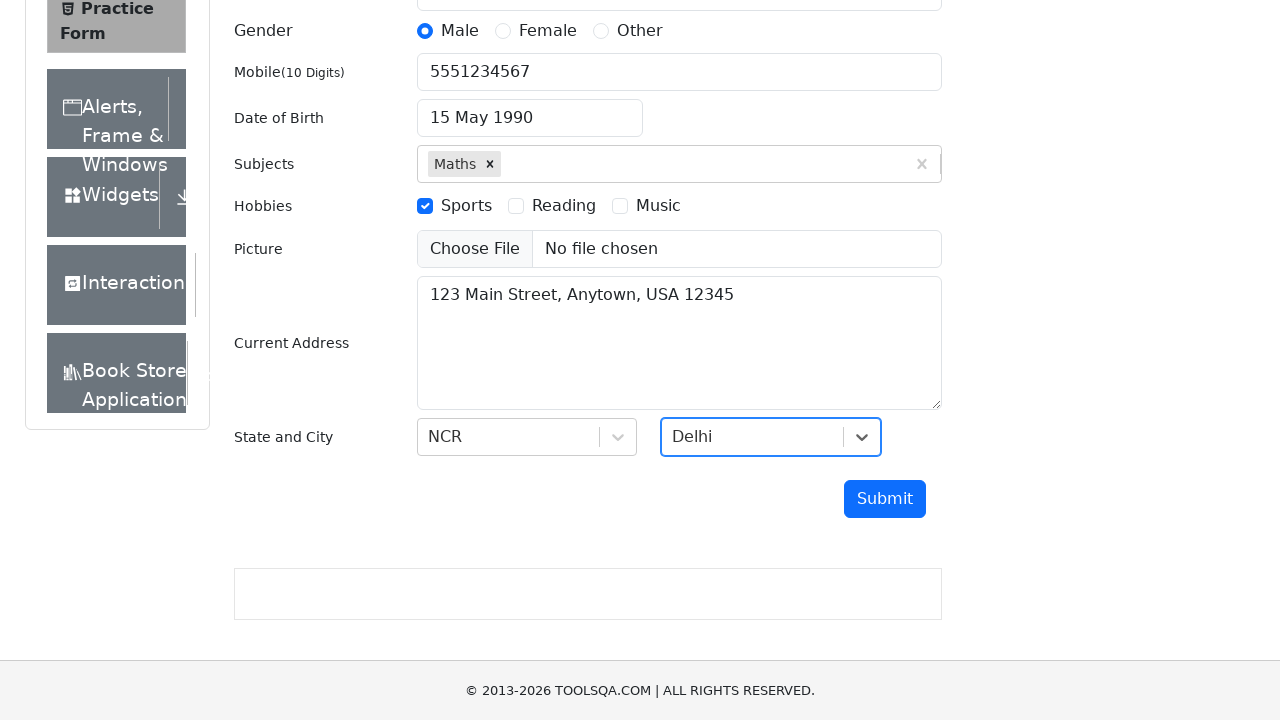

Clicked submit button to submit the form at (885, 499) on #submit
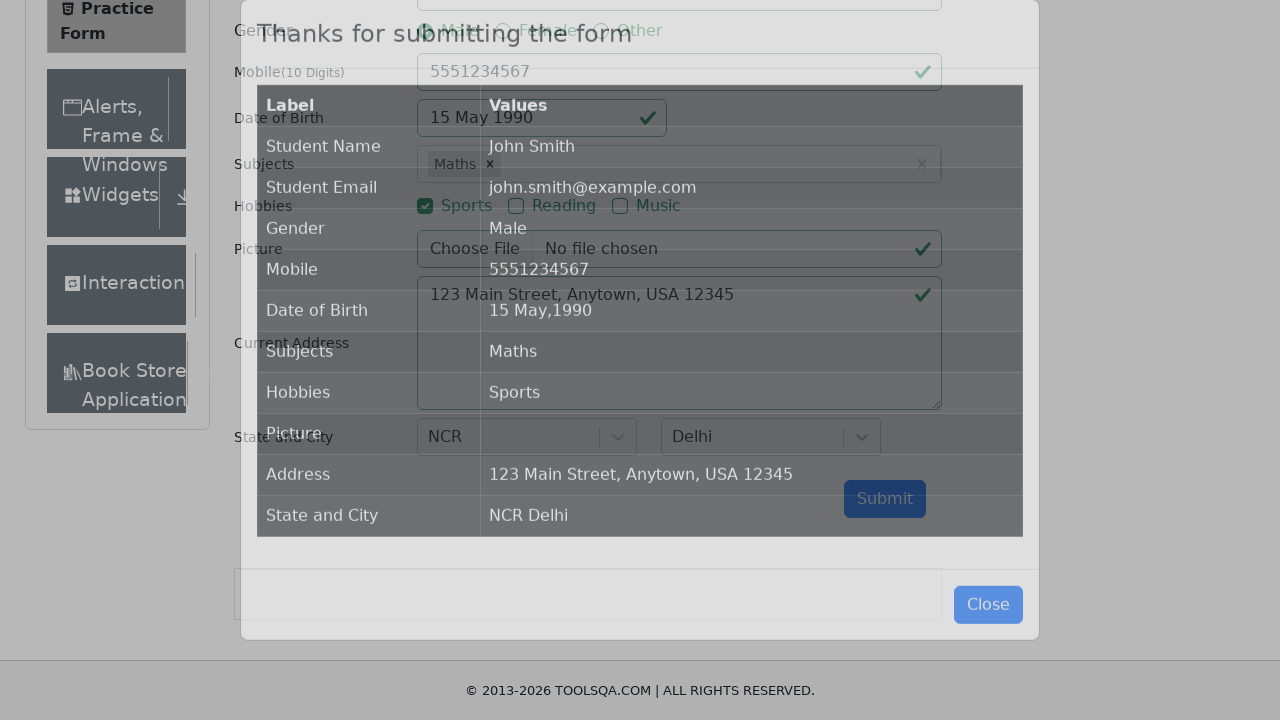

Submission modal appeared and is visible
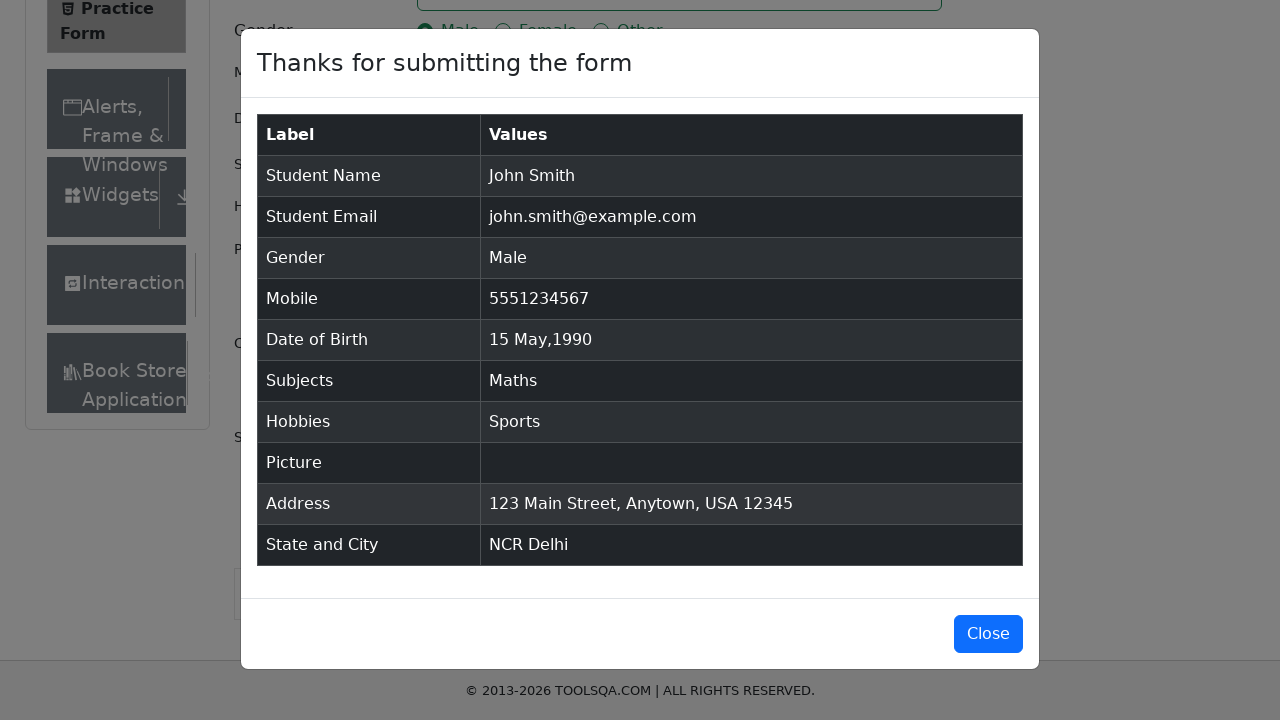

Clicked button to close submission modal at (988, 634) on #closeLargeModal
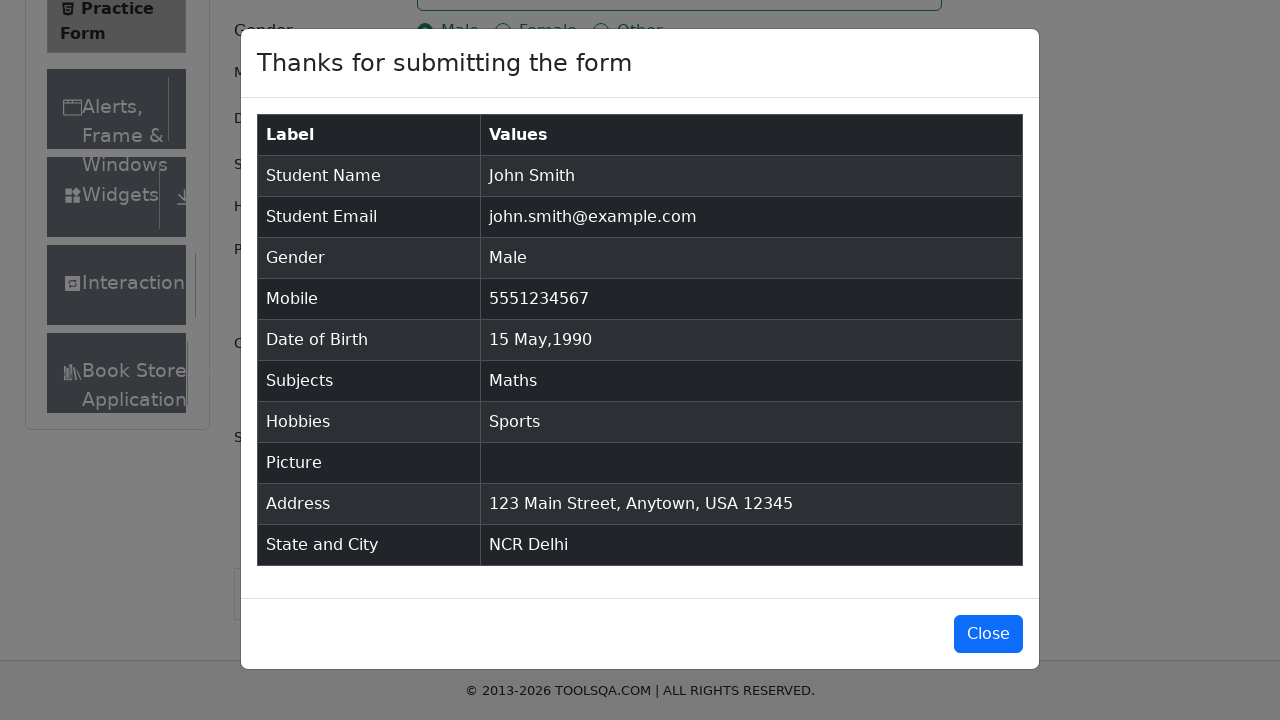

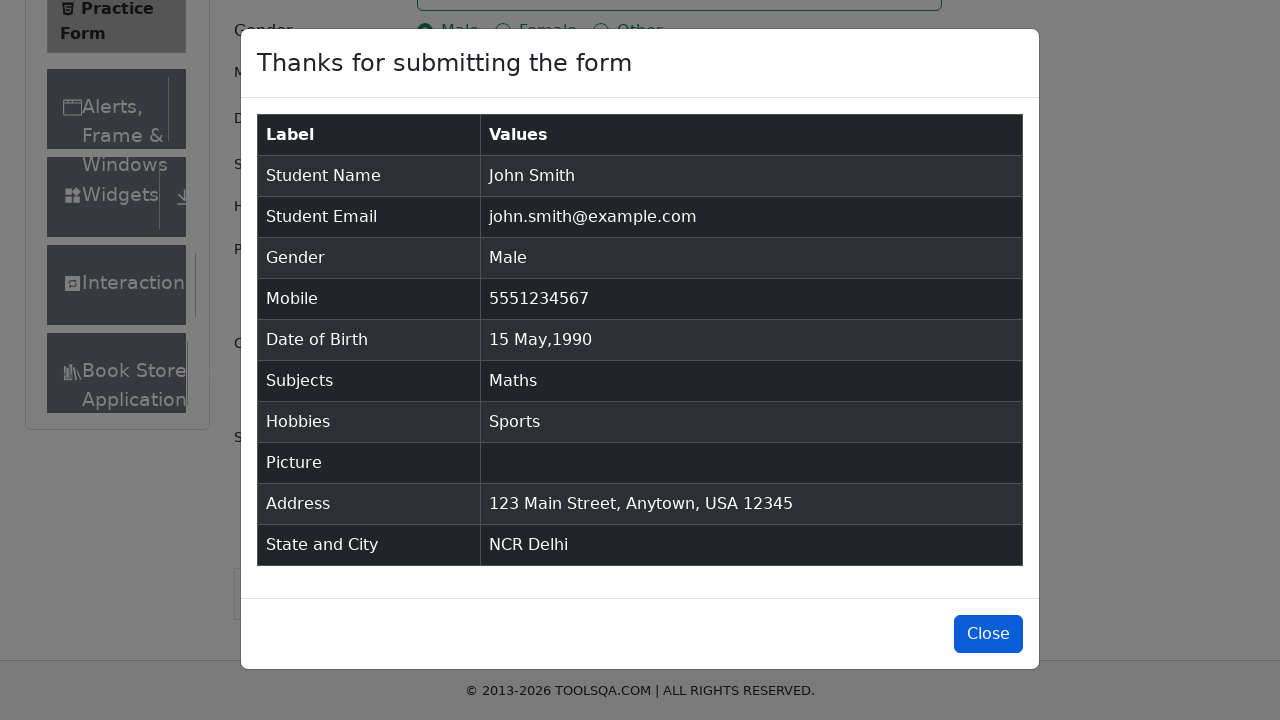